Tests dynamic loading where an element is hidden initially, clicks a start button and waits for "Hello World!" text to become visible

Starting URL: http://the-internet.herokuapp.com/dynamic_loading/1

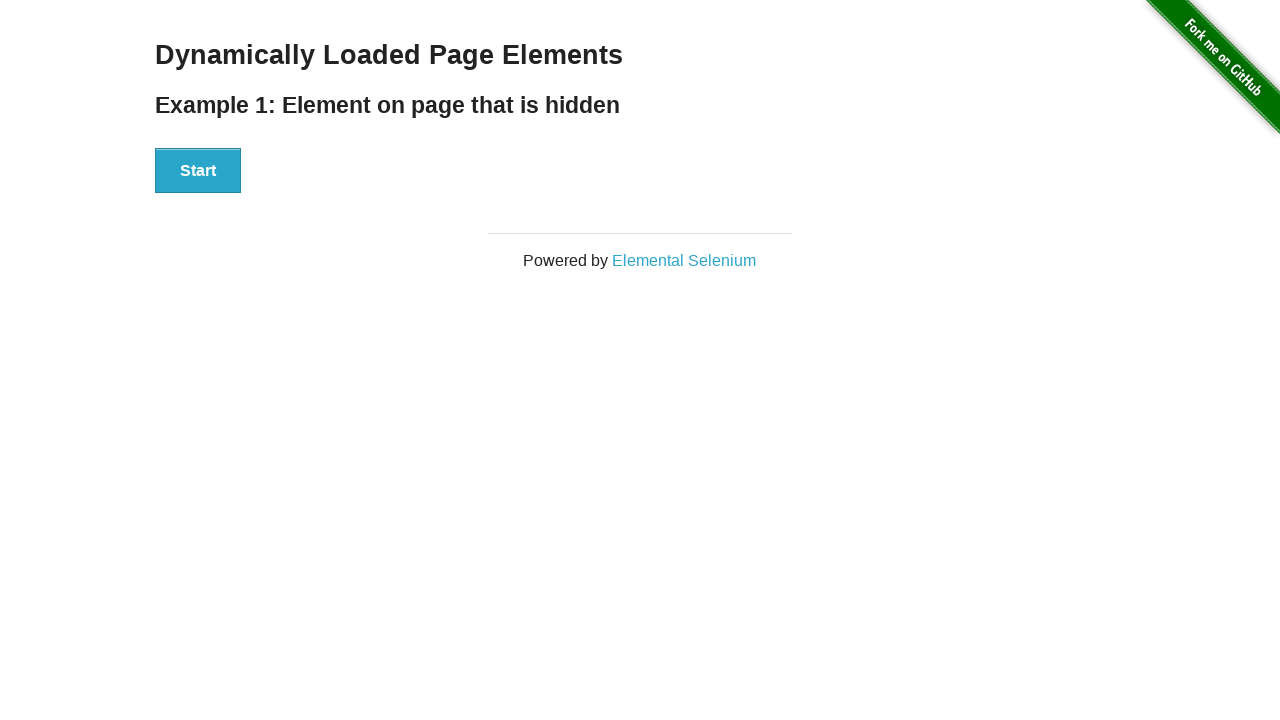

Navigated to dynamic loading test page
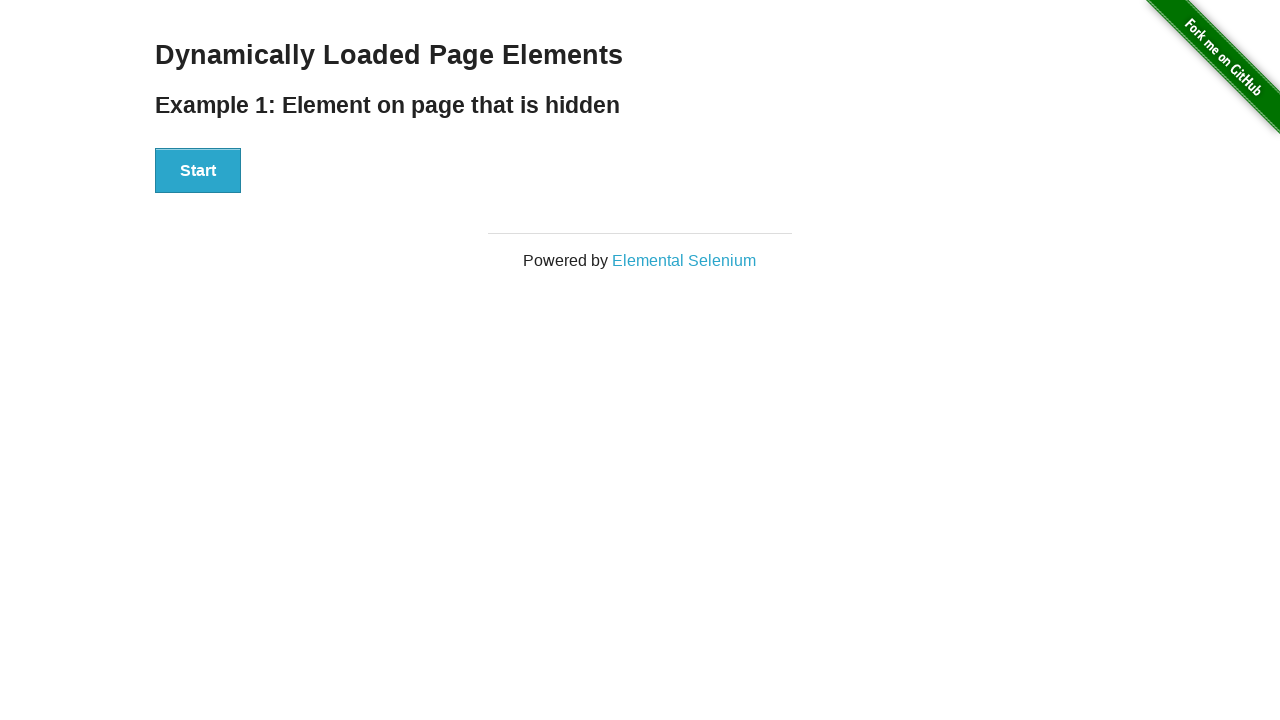

Clicked the start button to initiate dynamic loading at (198, 171) on xpath=//div[@id='start']/button
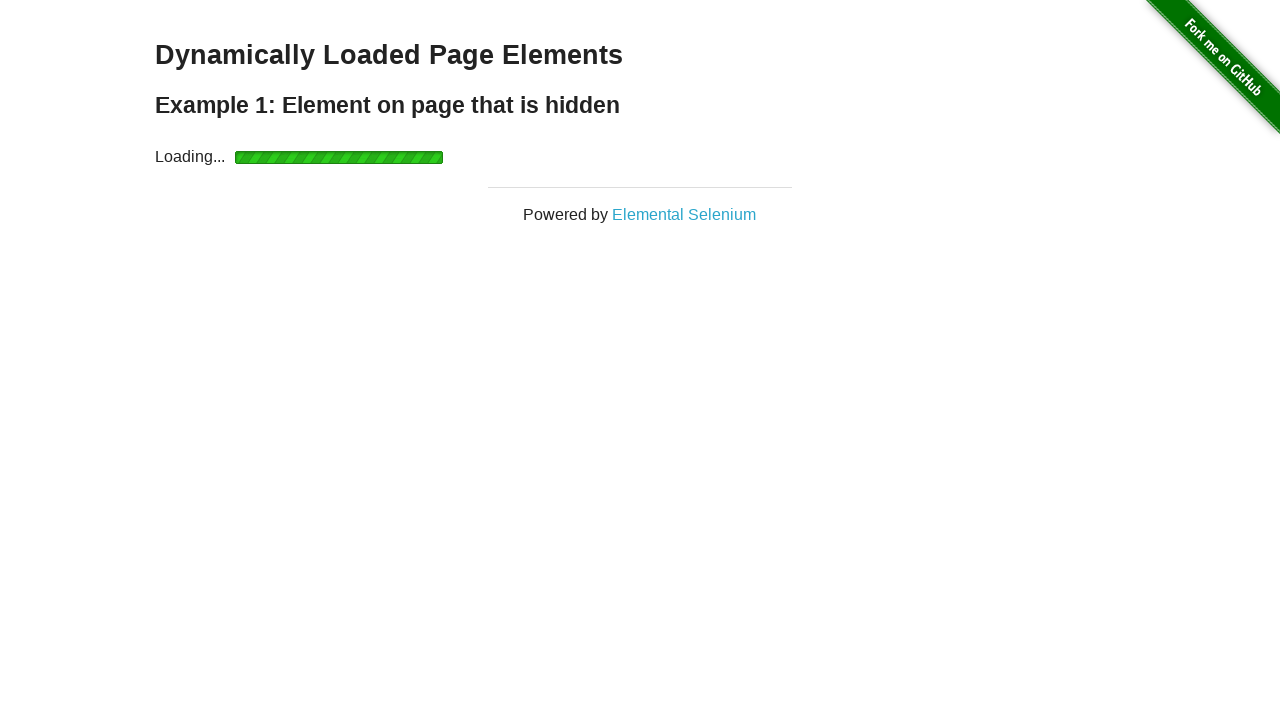

Waited for finish element to become visible
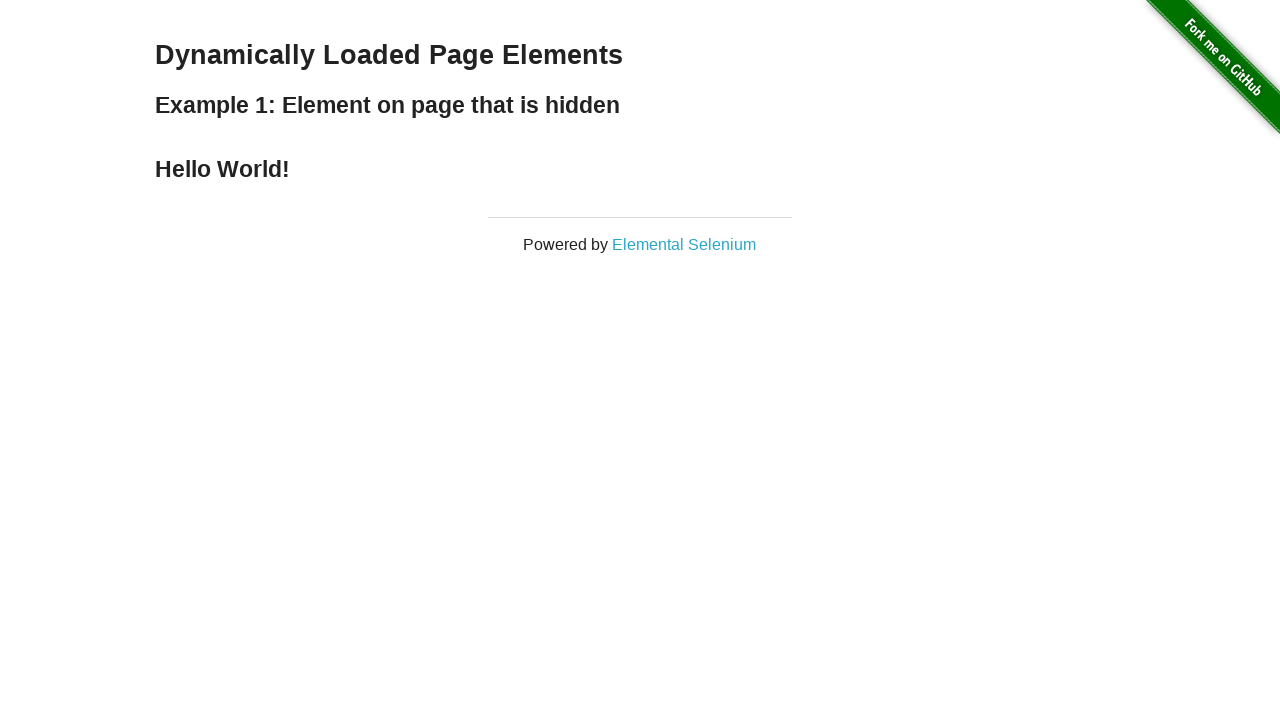

Located the finish element
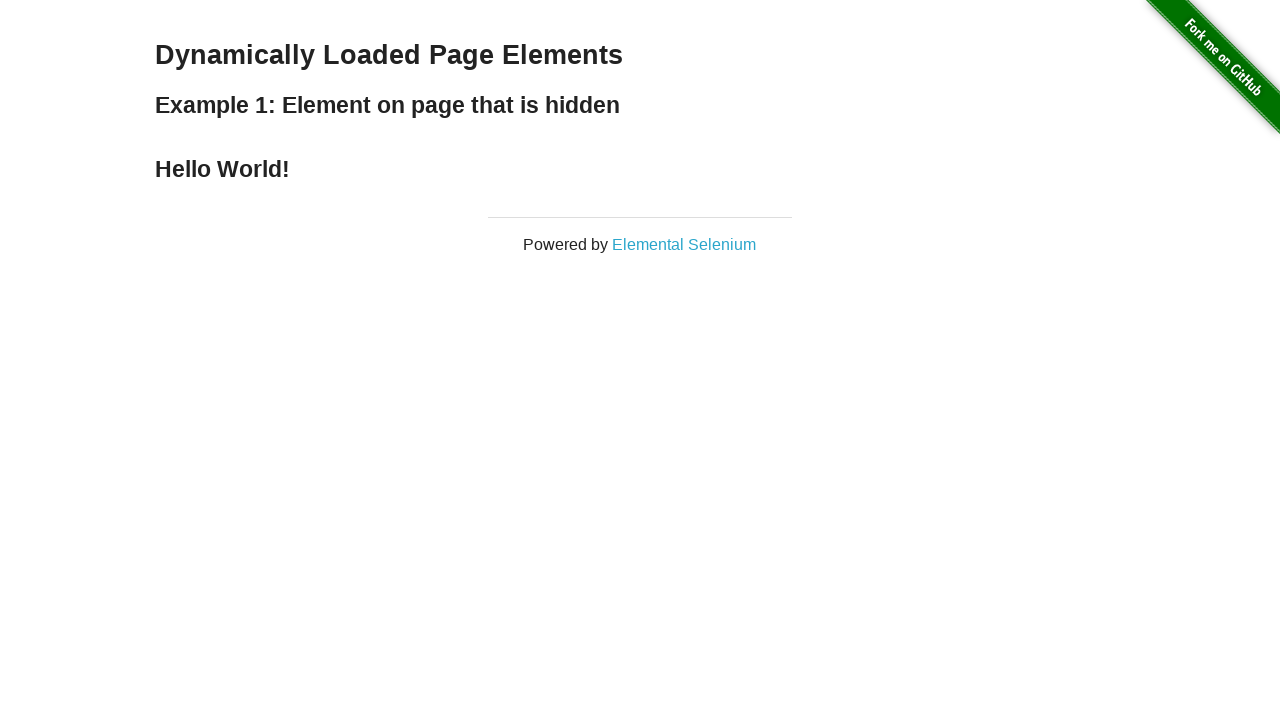

Verified 'Hello World!' text is present in finish element
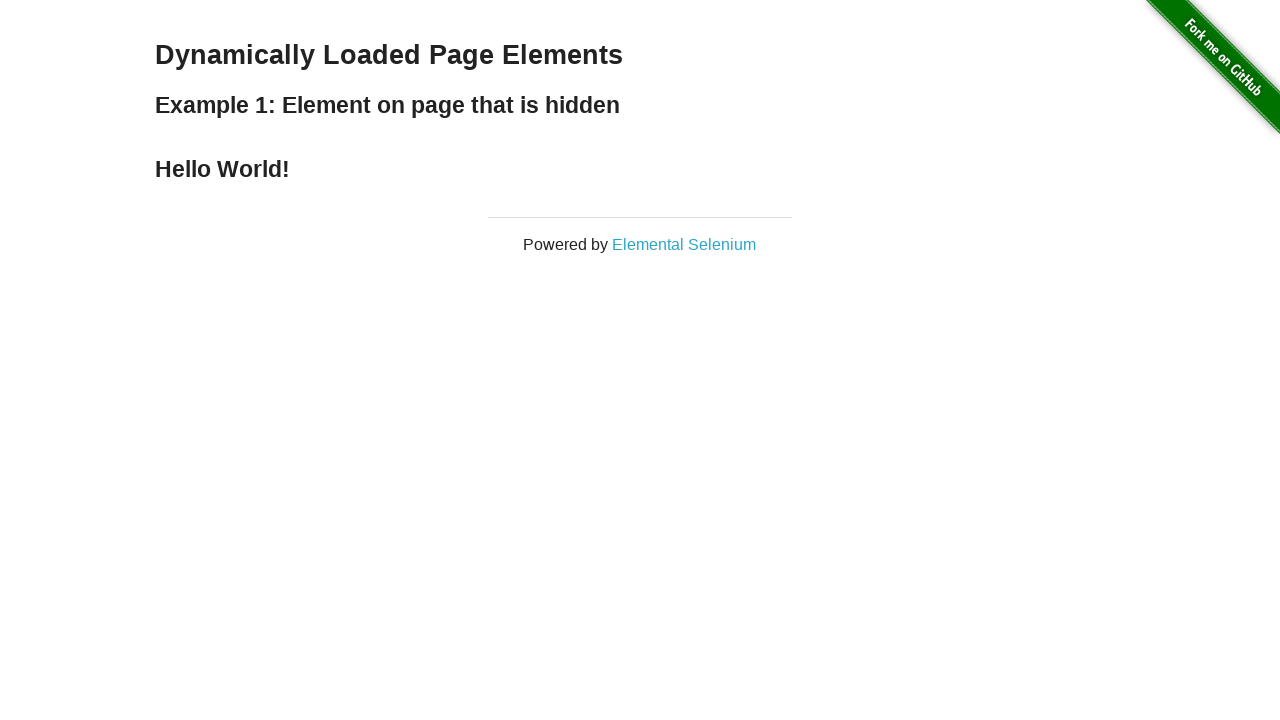

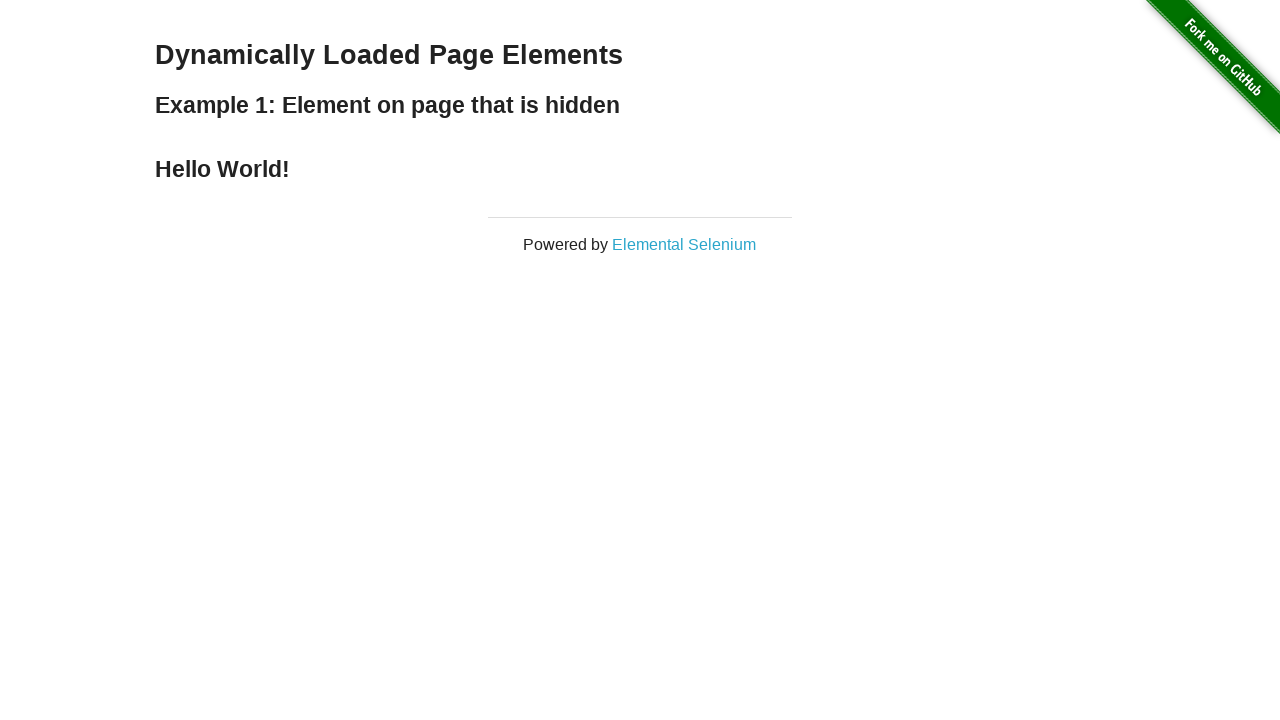